Tests the e-commerce shopping flow by searching for products, adding Cashews to cart, and proceeding through checkout to place an order.

Starting URL: https://rahulshettyacademy.com/seleniumPractise/#/

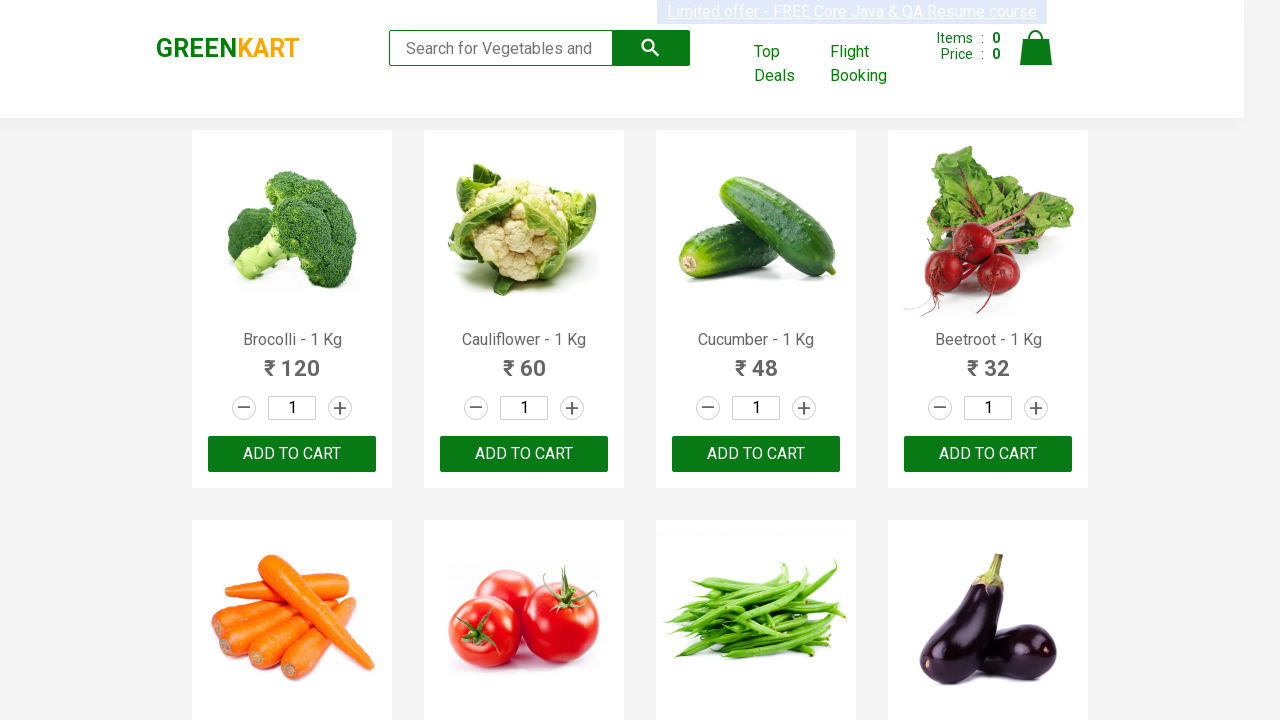

Filled search box with 'ca' to search for Cashews on .search-keyword
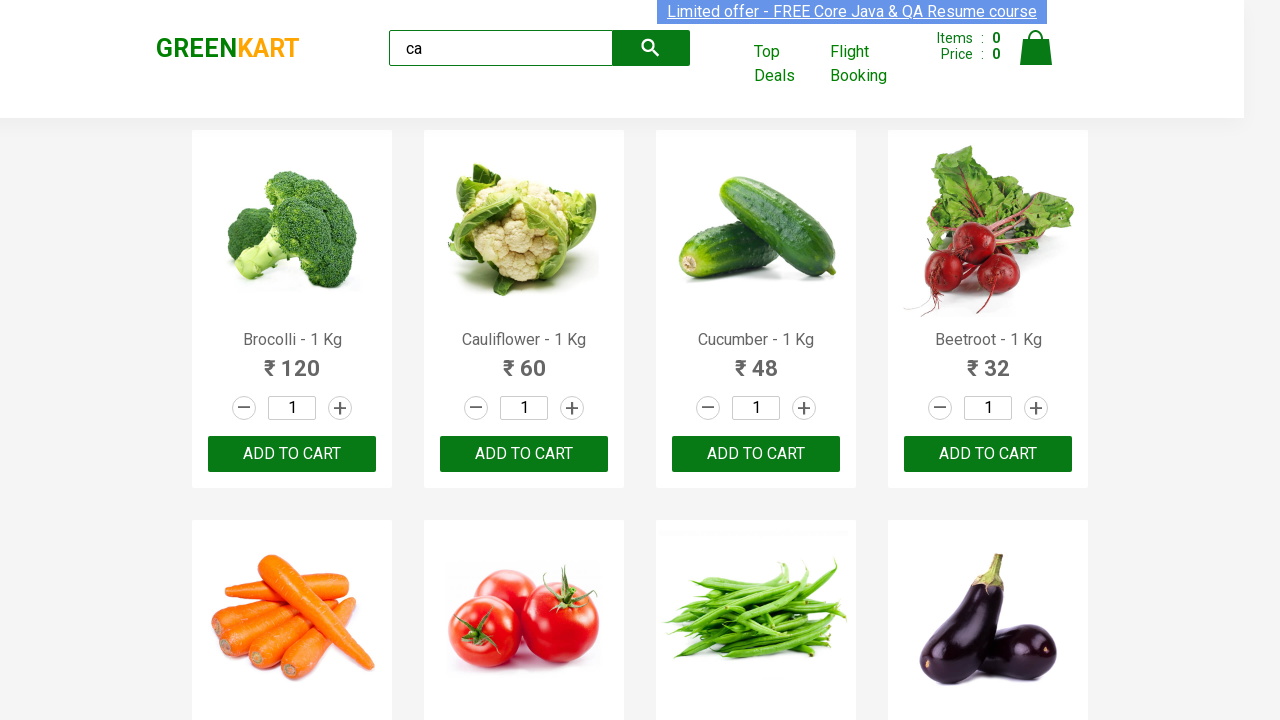

Products loaded after search
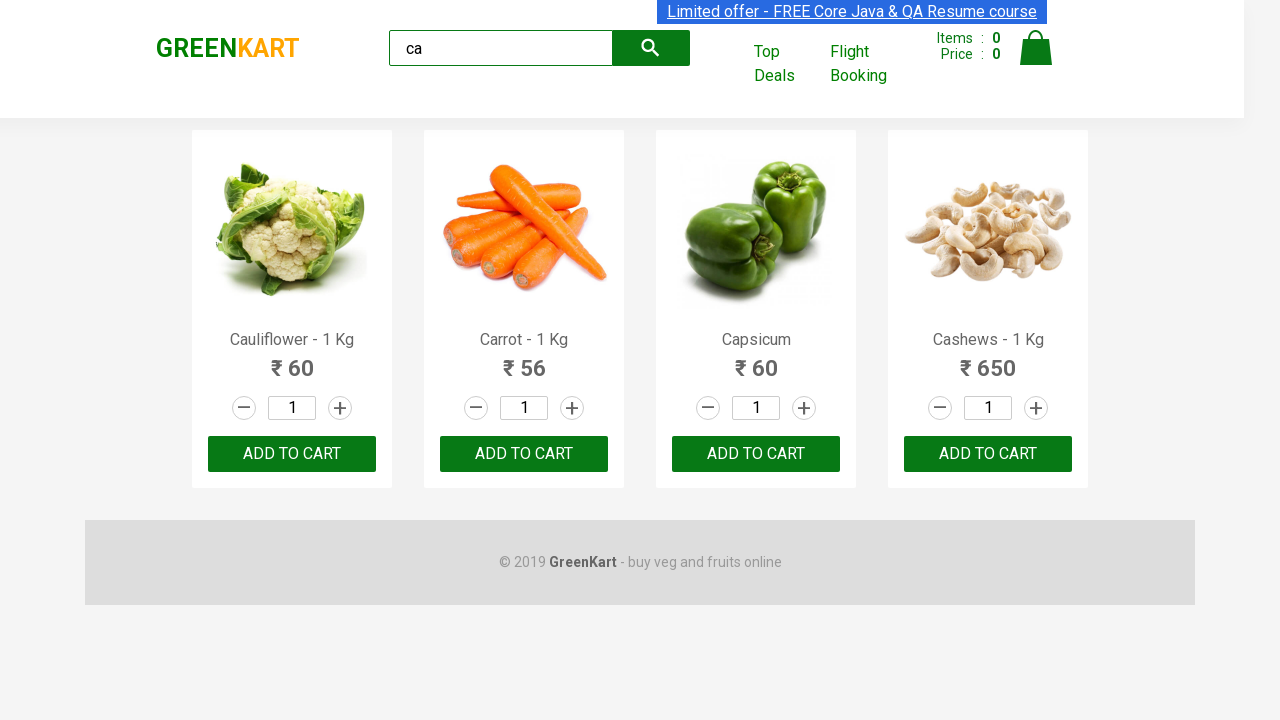

Found Cashews product and clicked add to cart button at (988, 454) on .products .product >> nth=3 >> button
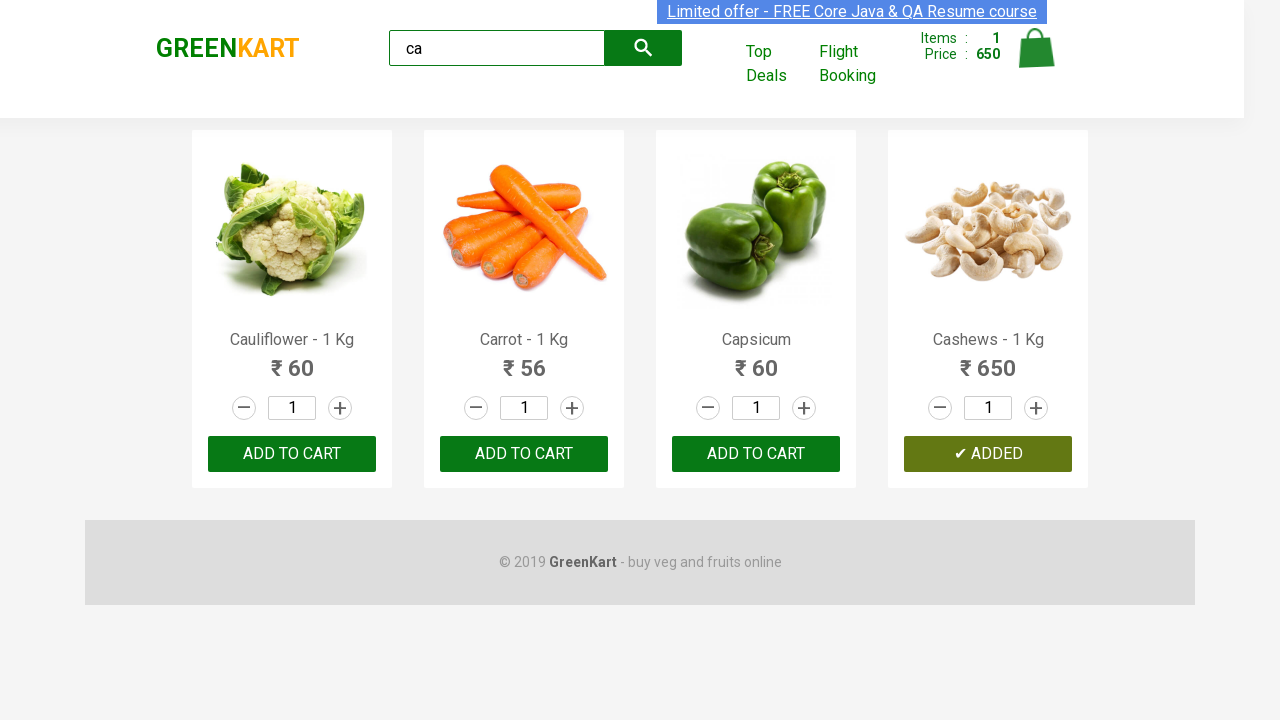

Clicked cart icon to view shopping cart at (1036, 48) on .cart-icon > img
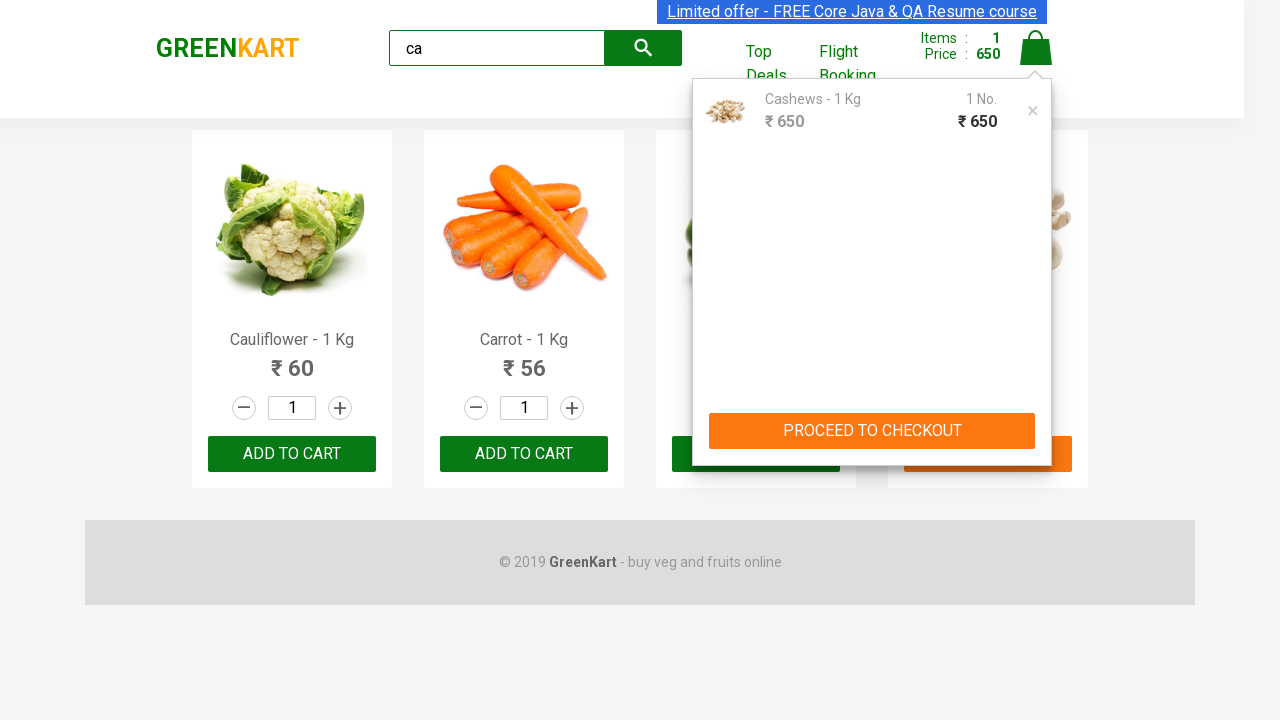

Clicked PROCEED TO CHECKOUT button at (872, 431) on text=PROCEED TO CHECKOUT
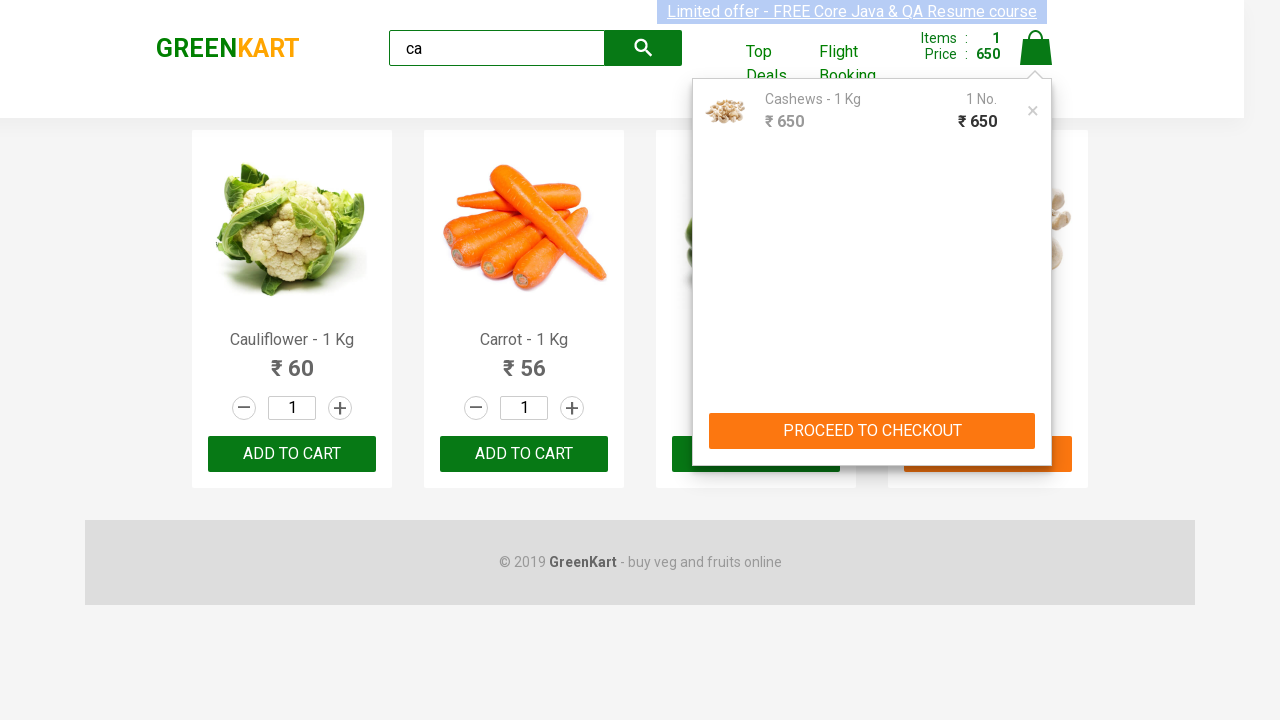

Clicked Place Order button to complete purchase at (1036, 420) on text=Place Order
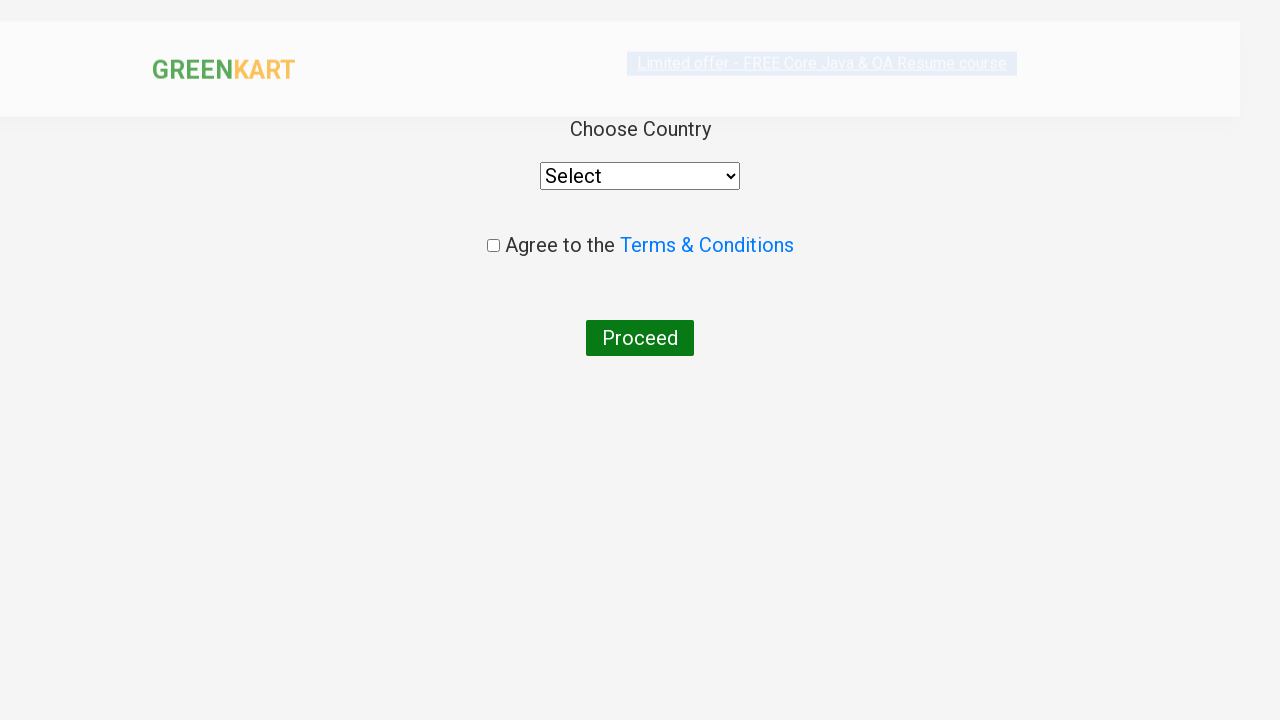

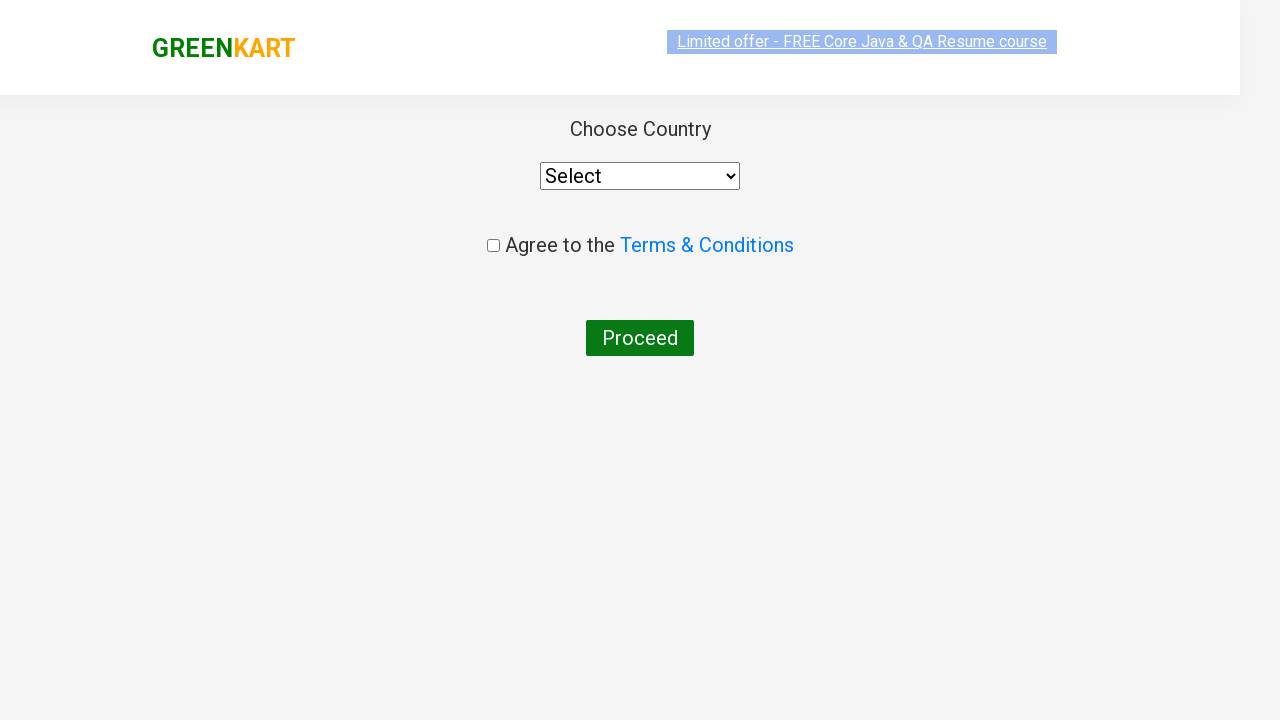